Tests nested iframe handling by navigating to the Nested Frames page, switching into nested frames (top frame, then middle frame), and verifying the content is accessible.

Starting URL: https://the-internet.herokuapp.com

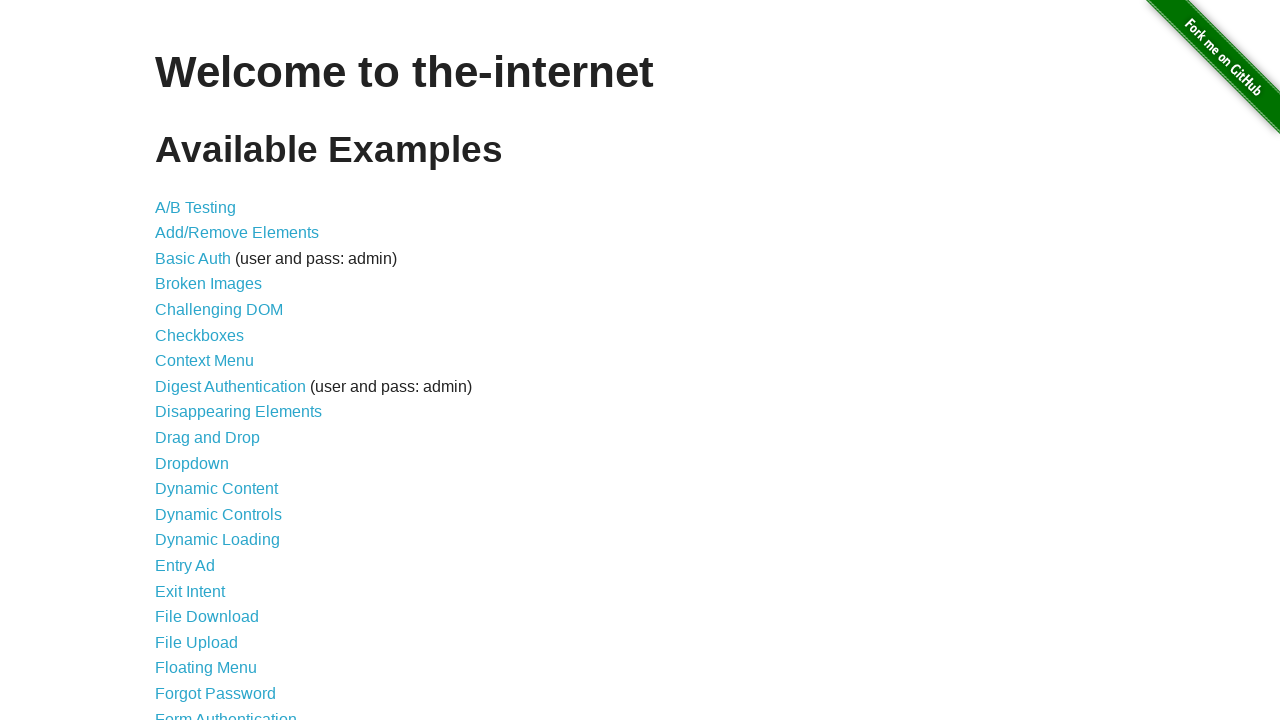

Clicked on 'Nested Frames' link at (210, 395) on text=Nested Frames
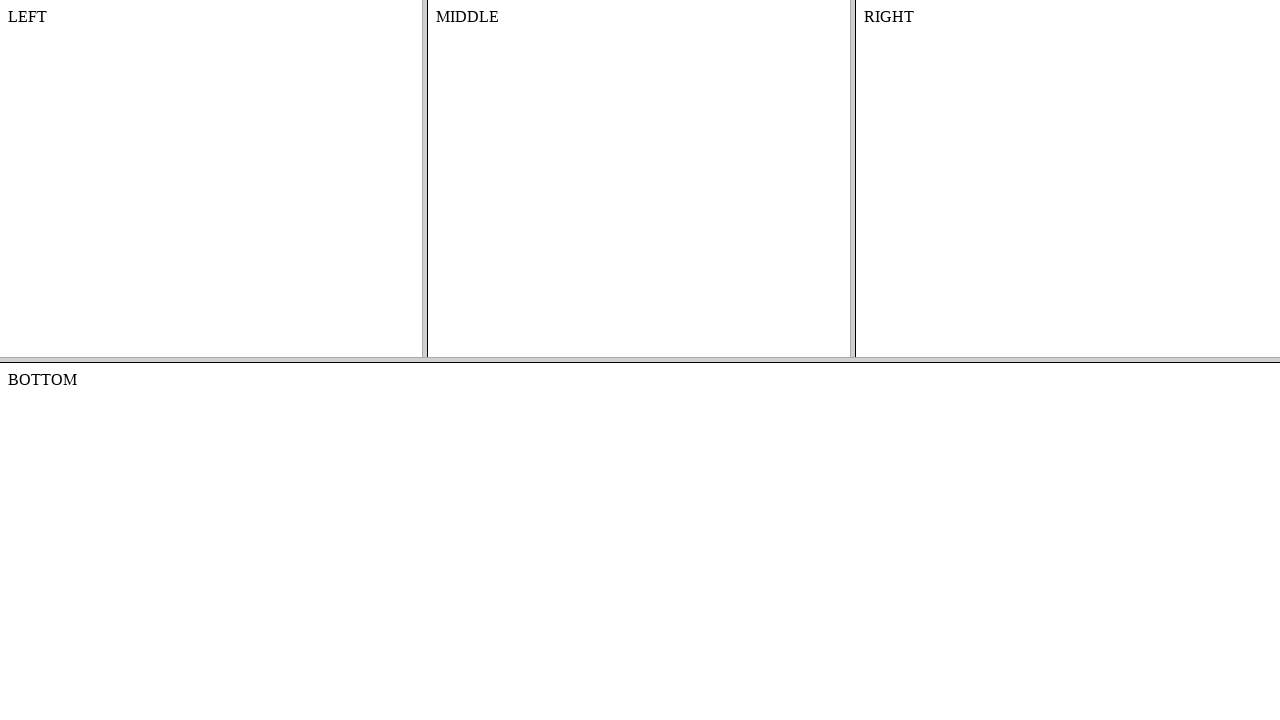

Nested Frames page loaded
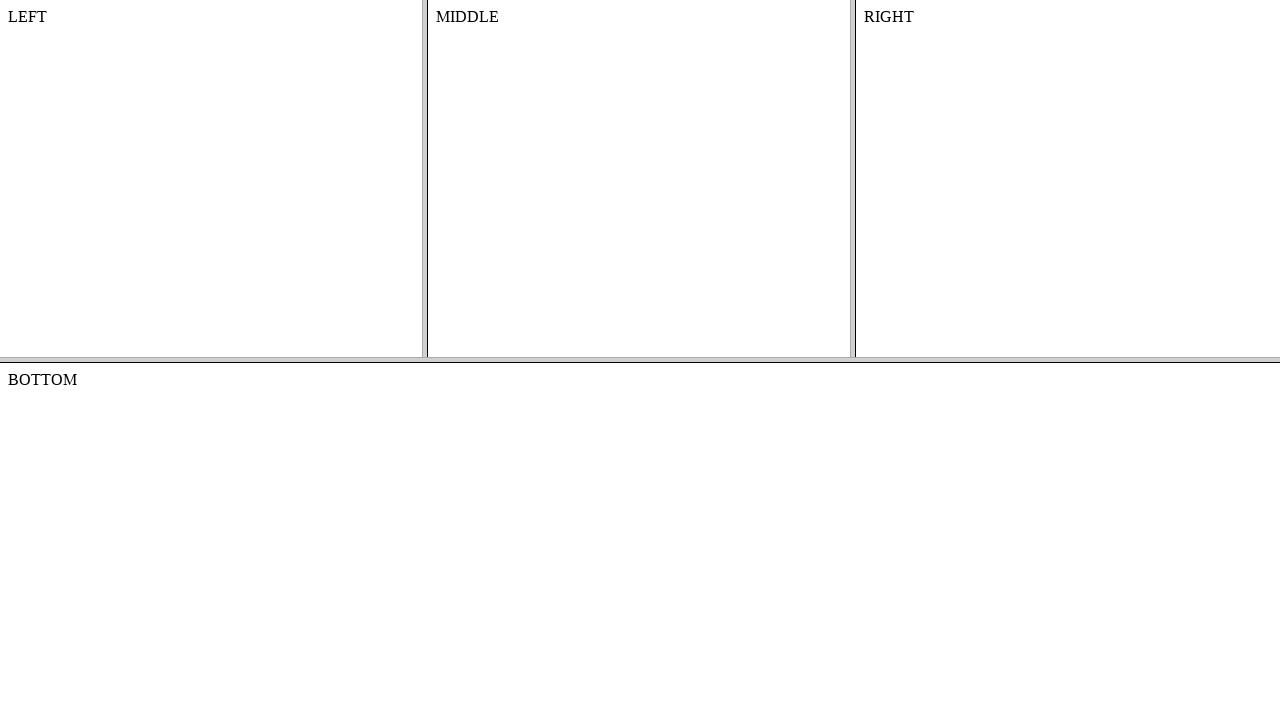

Located and switched to top frame
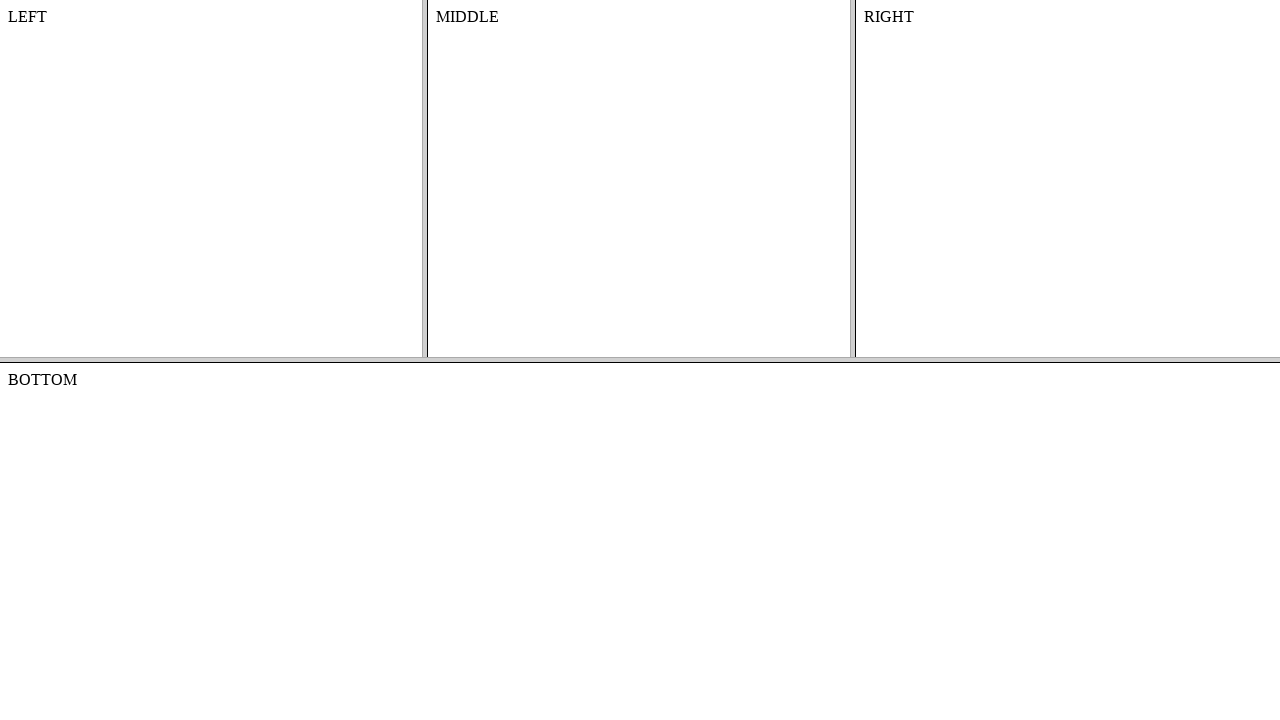

Located middle frame within top frame
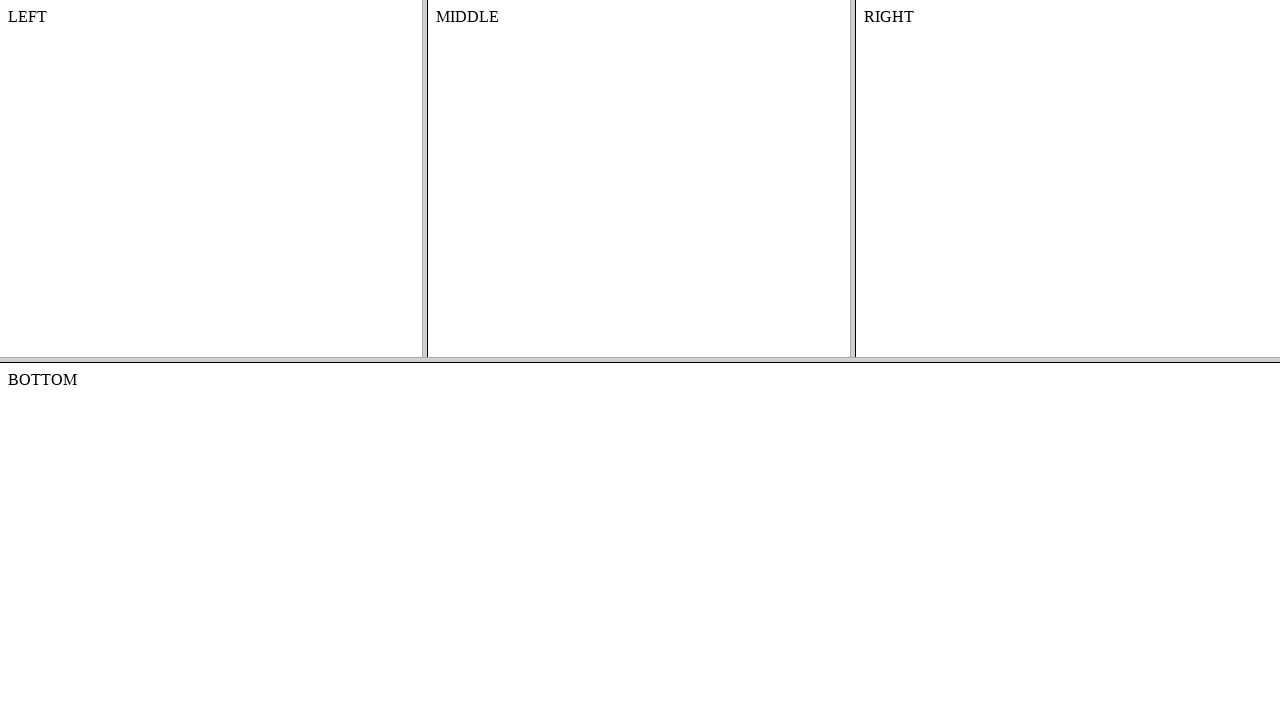

Content element is accessible in middle frame
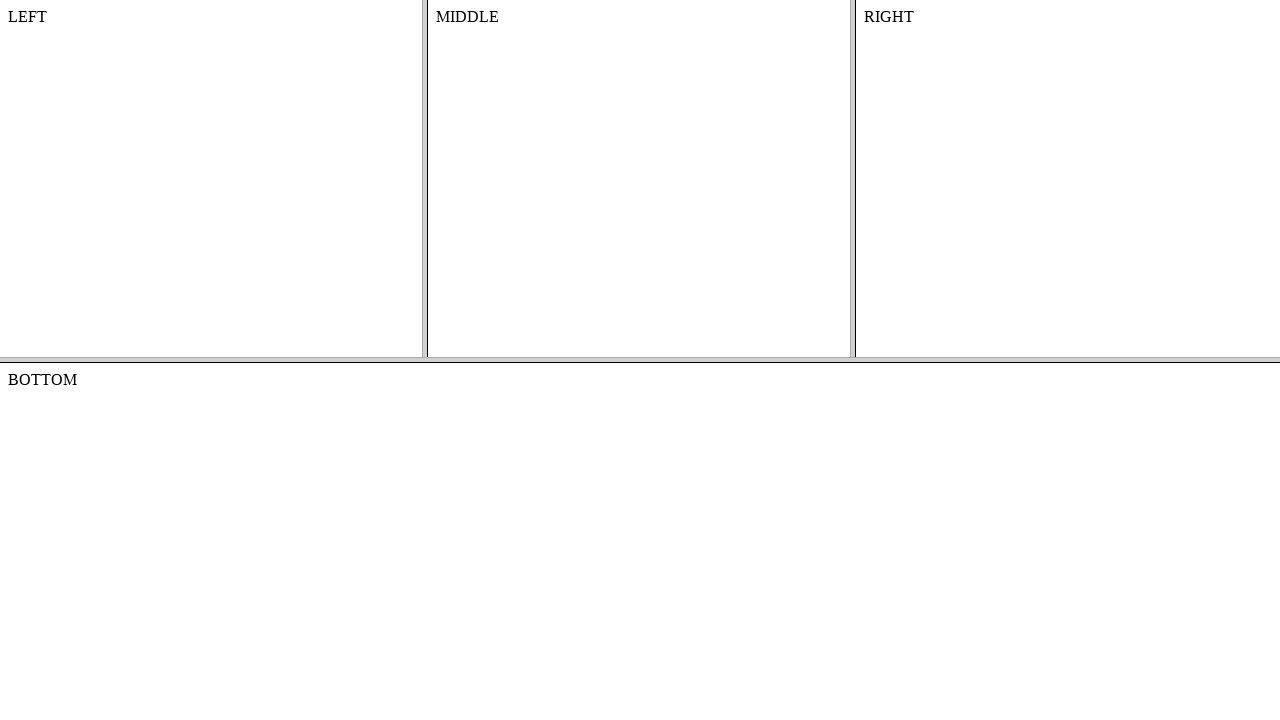

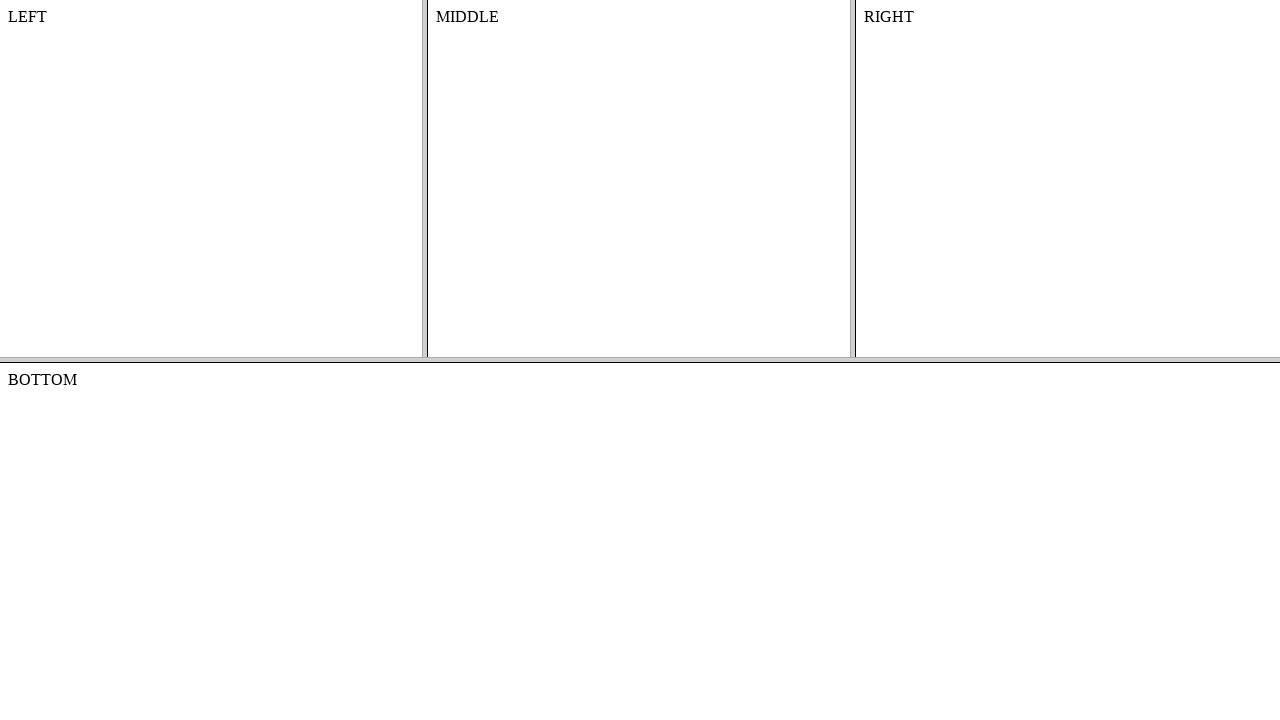